Tests Python.org search functionality by entering "pycon" in the search box and verifying results are displayed

Starting URL: https://www.python.org/

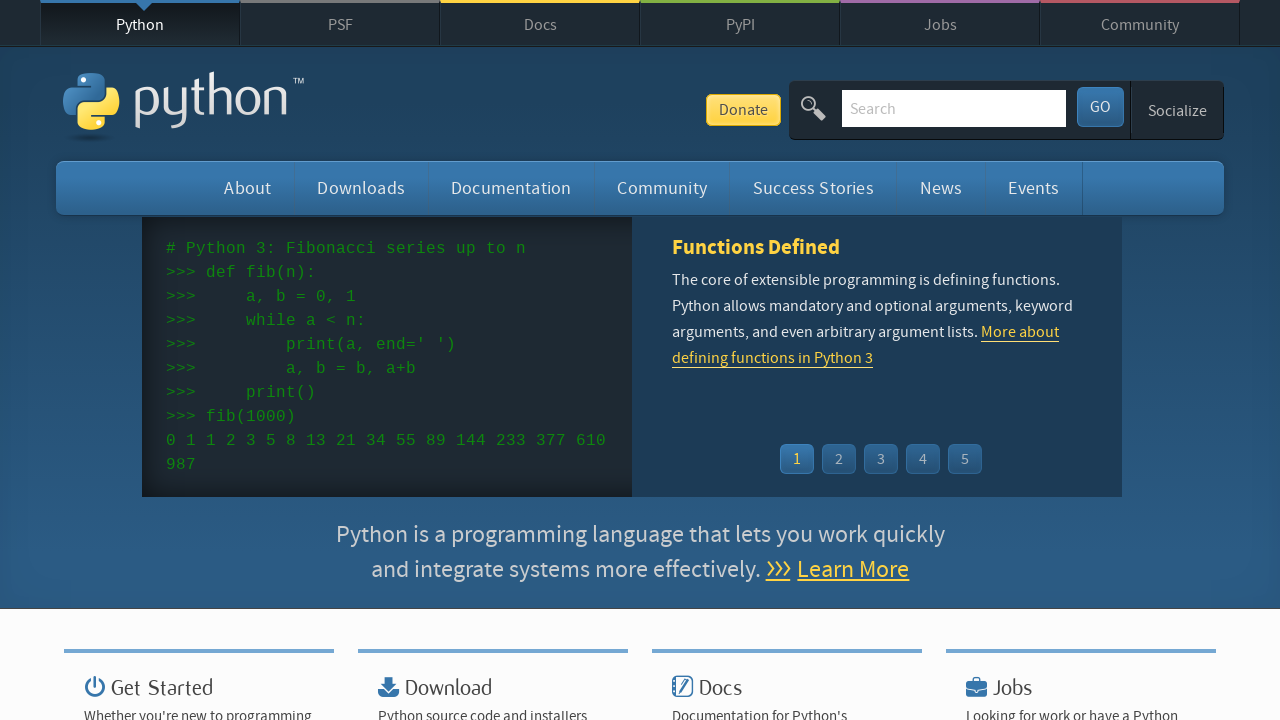

Located search input field with name 'q'
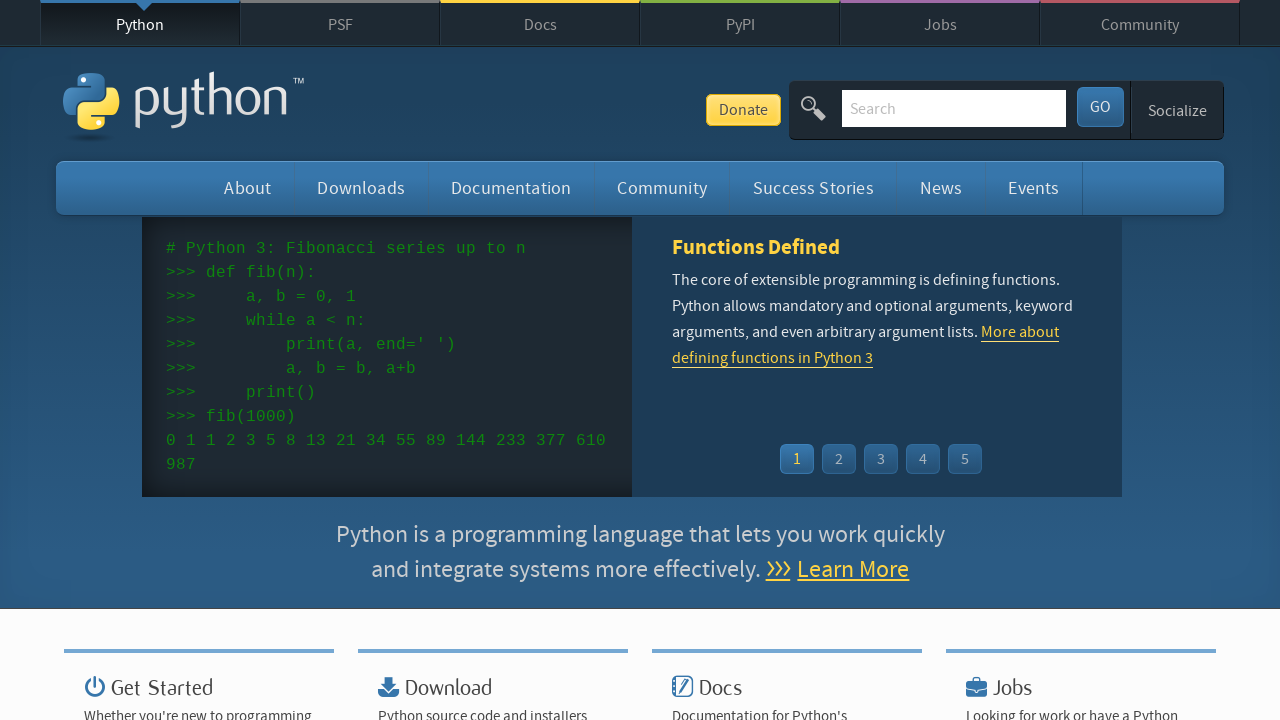

Cleared the search input field on input[name='q']
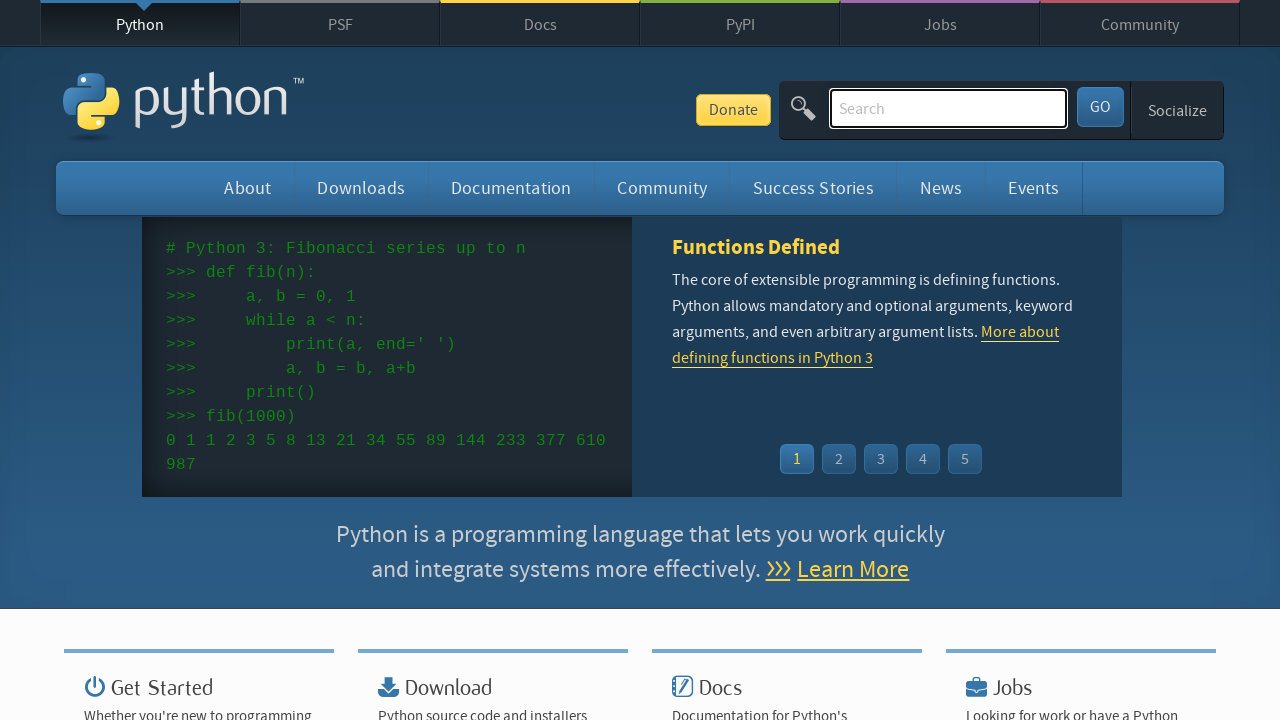

Filled search field with 'pycon' on input[name='q']
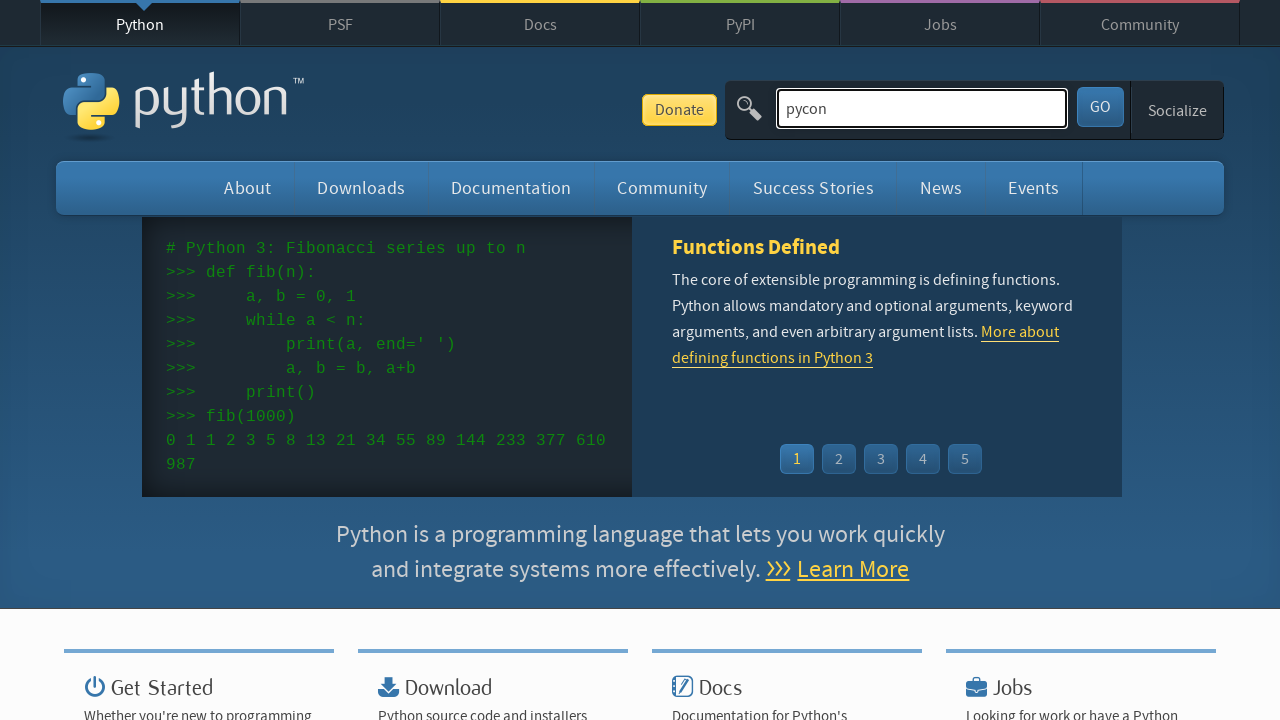

Submitted search by pressing Enter on input[name='q']
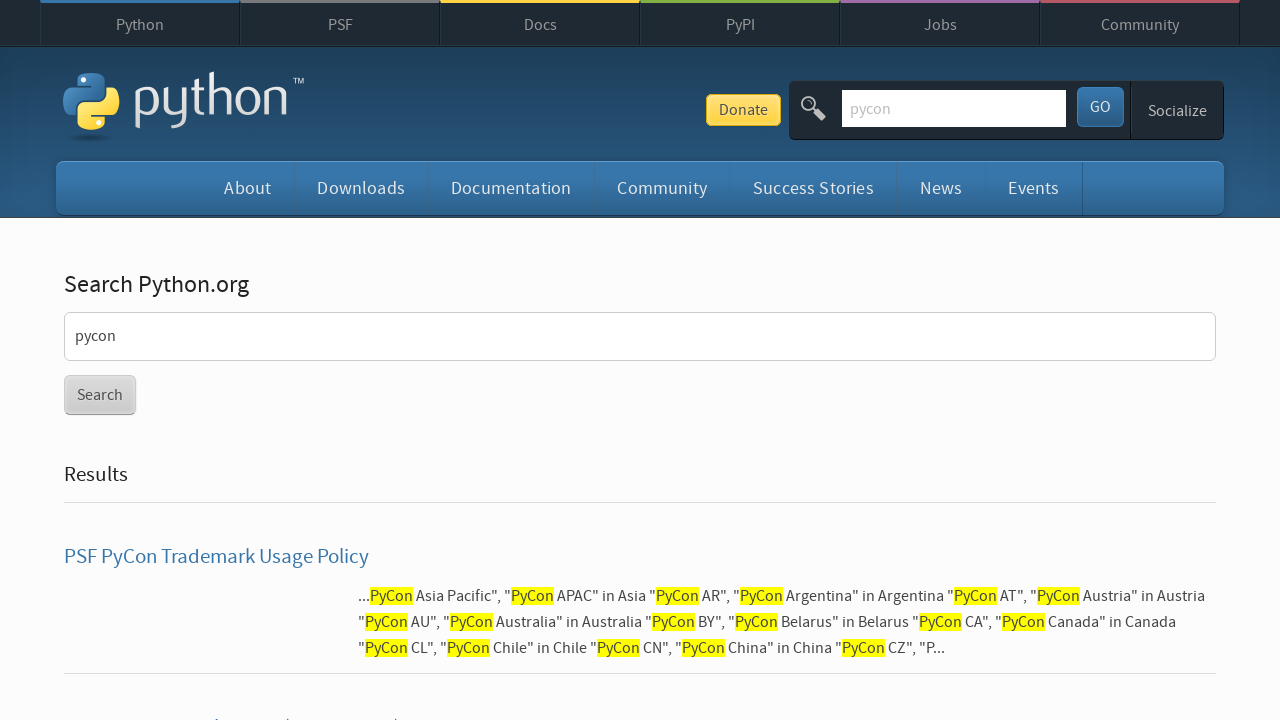

Waited for search results page to load (networkidle)
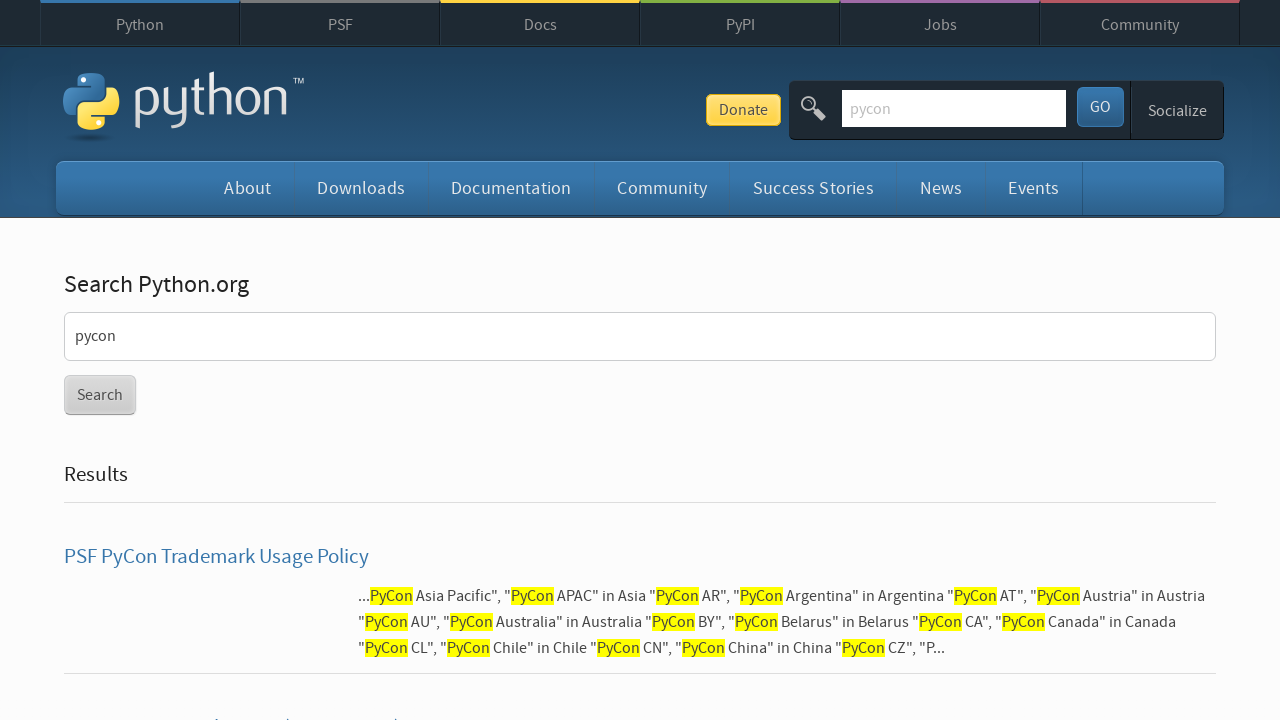

Verified search results are displayed (no 'No result found' message)
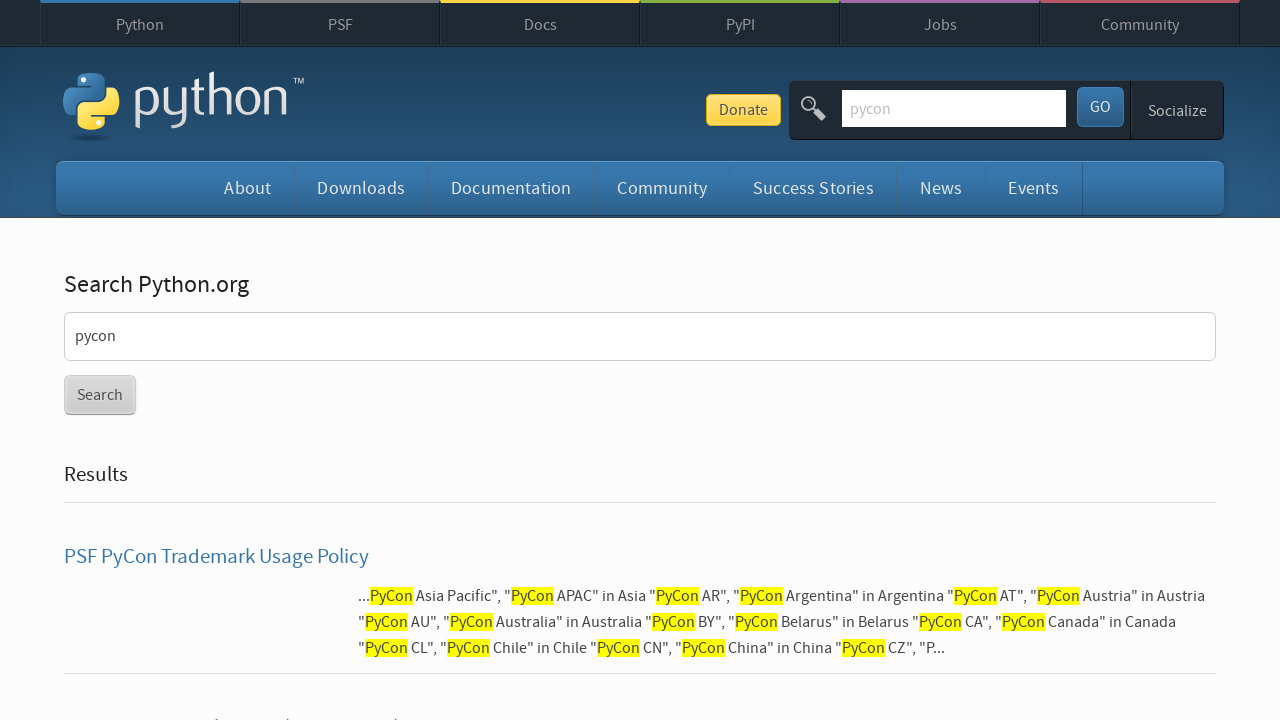

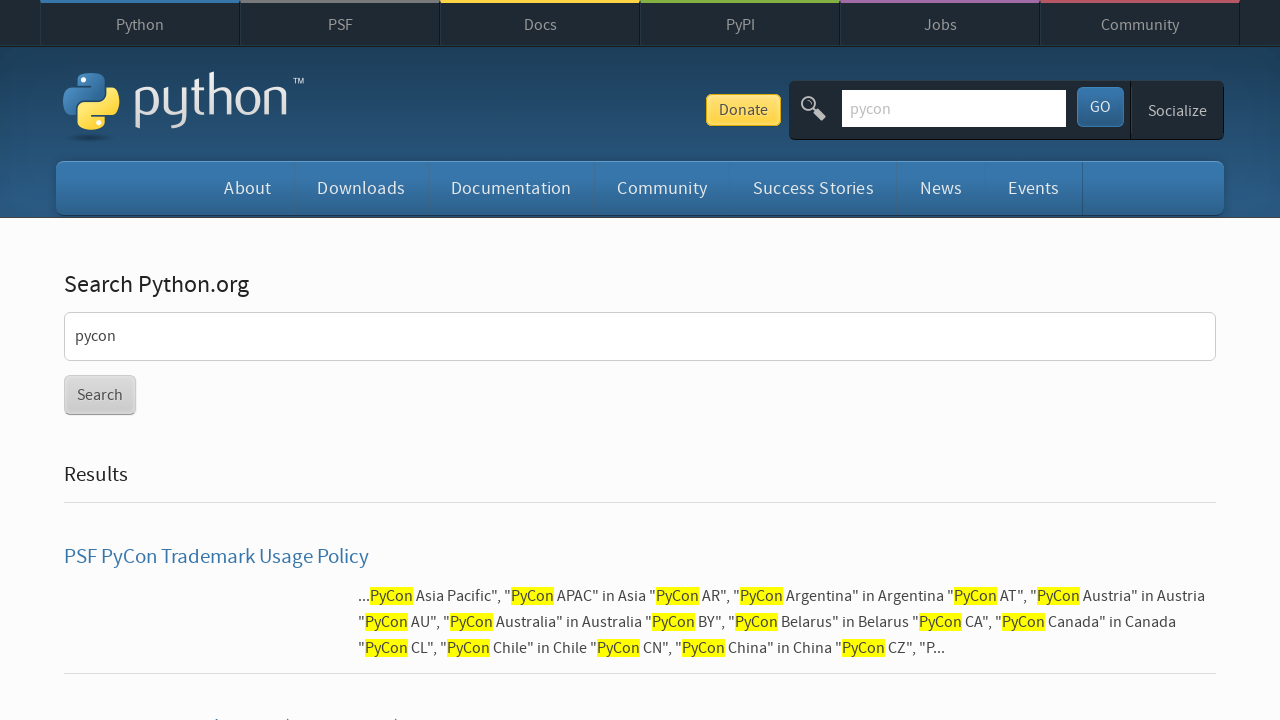